Navigates to the login page and verifies the h2 header element is visible

Starting URL: https://the-internet.herokuapp.com/

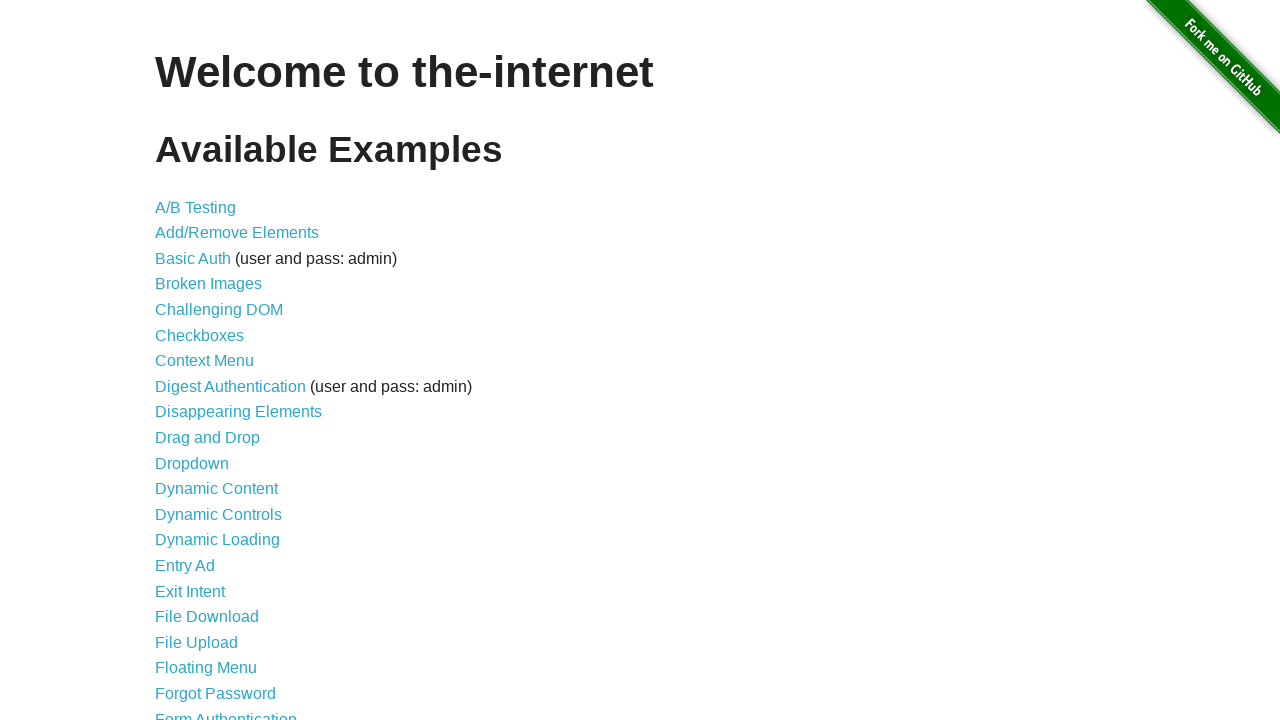

Clicked Form Authentication link to navigate to login page at (226, 712) on a[href="/login"]
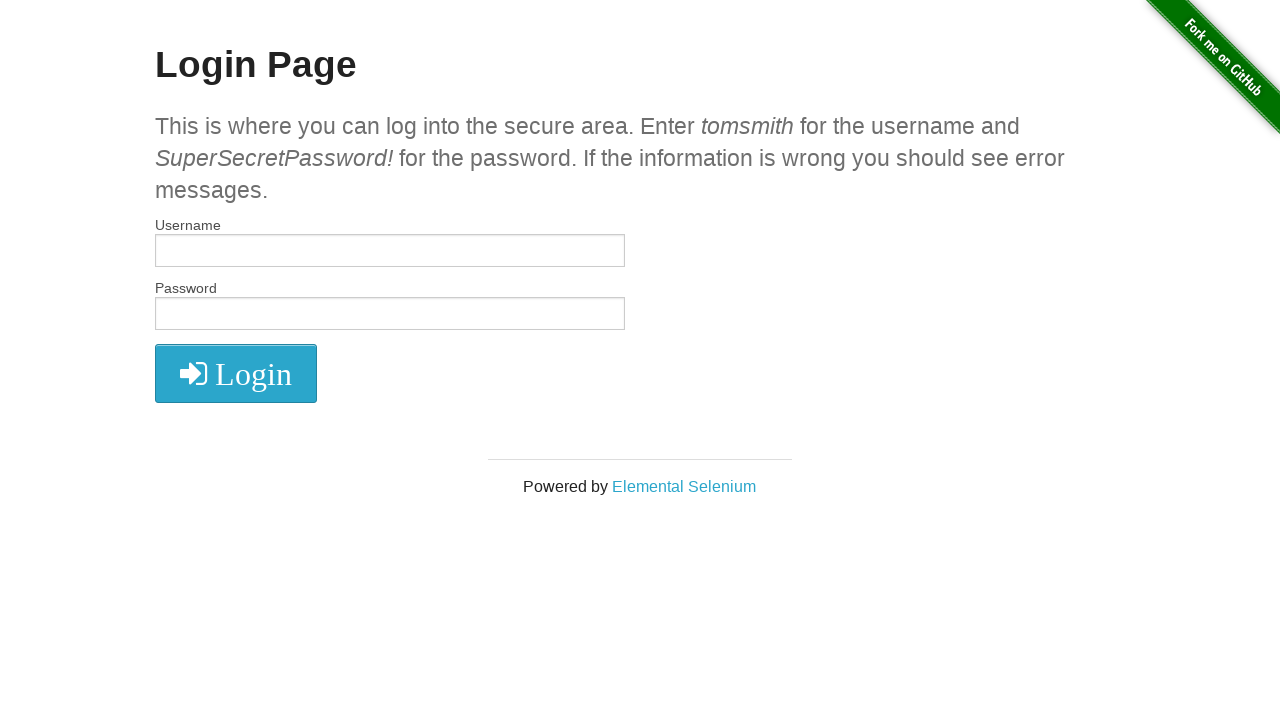

Located h2 header element within div
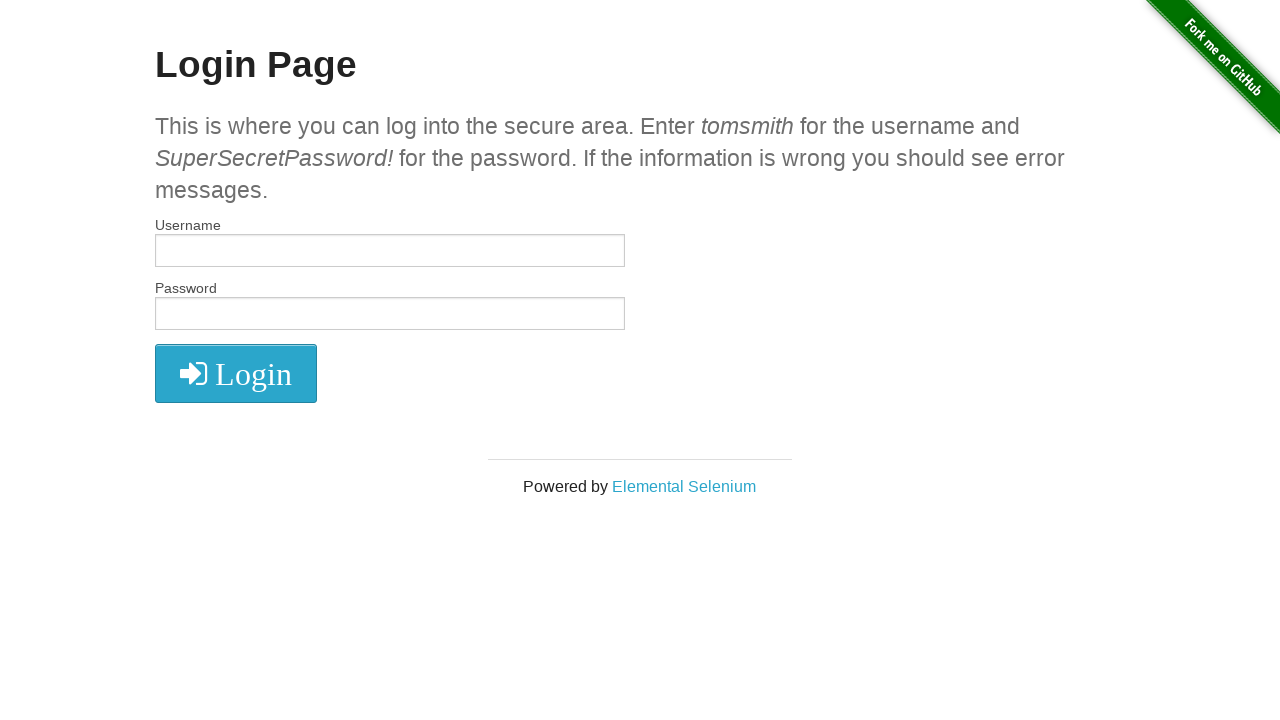

Verified h2 header element is visible
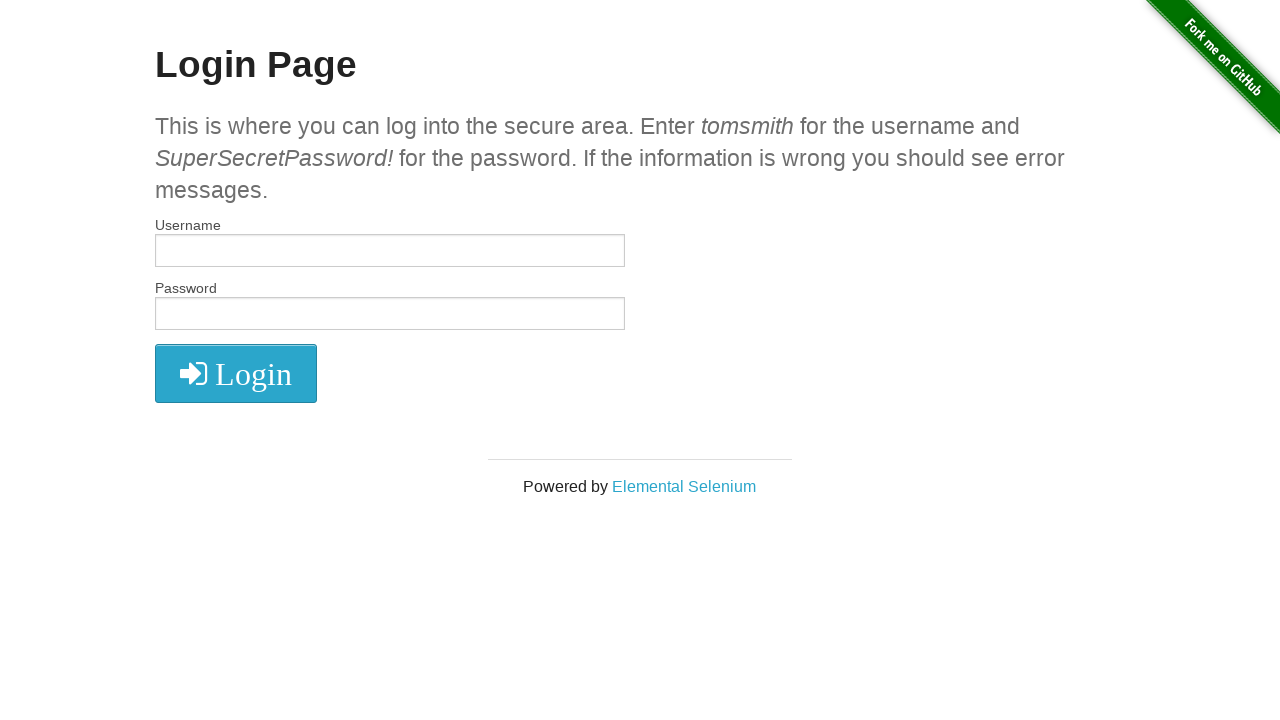

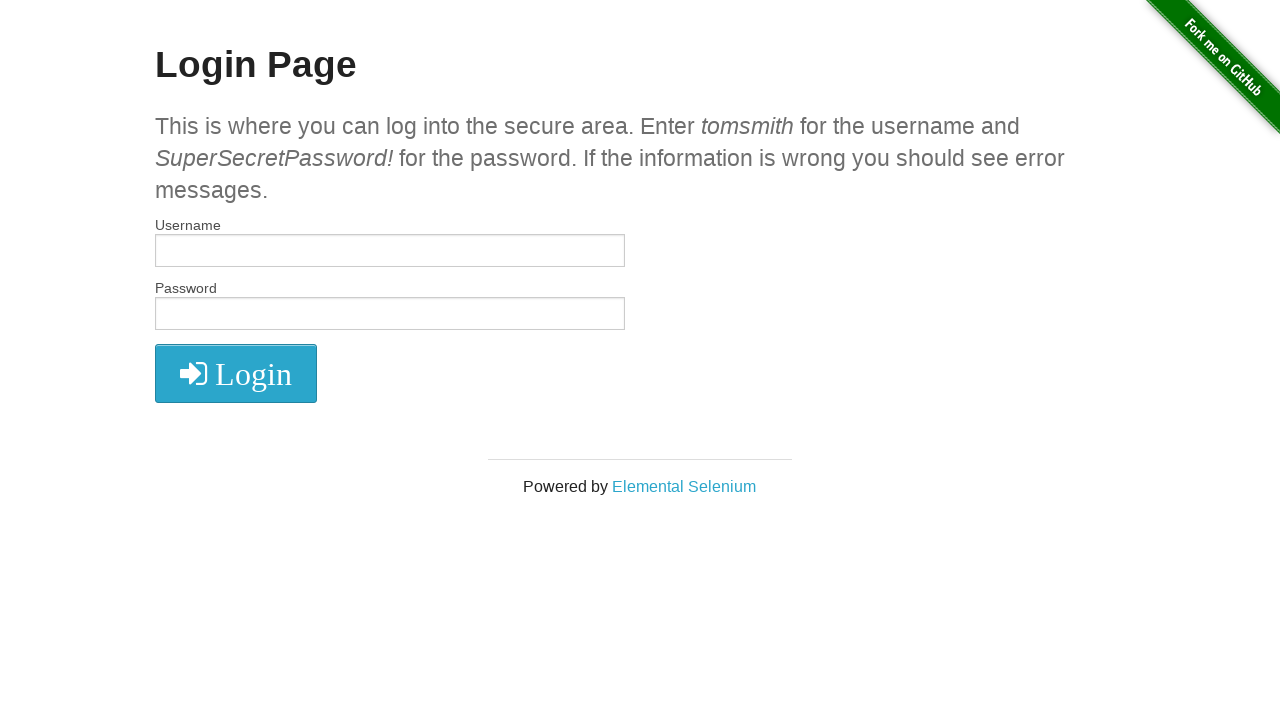